Tests the search bar functionality on an automation bookstore website by entering text and then clearing it using the clear icon

Starting URL: https://automationbookstore.dev/

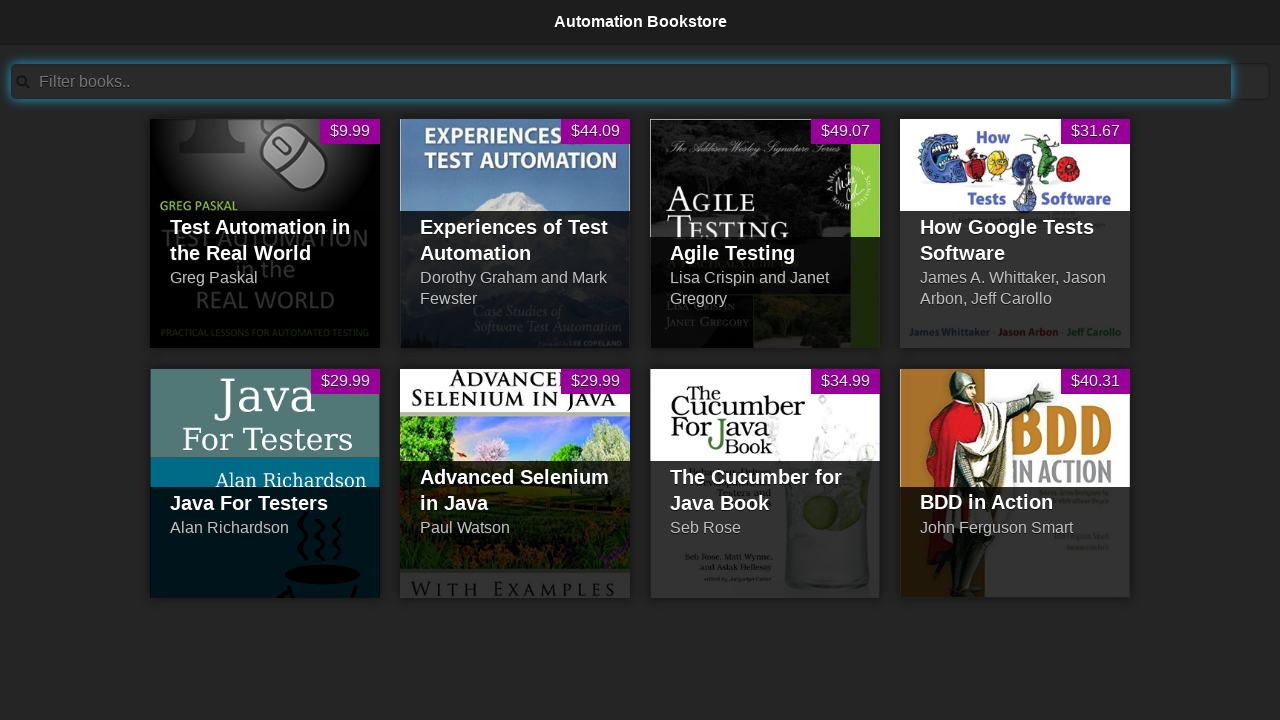

Filled search bar with 'test' on #searchBar
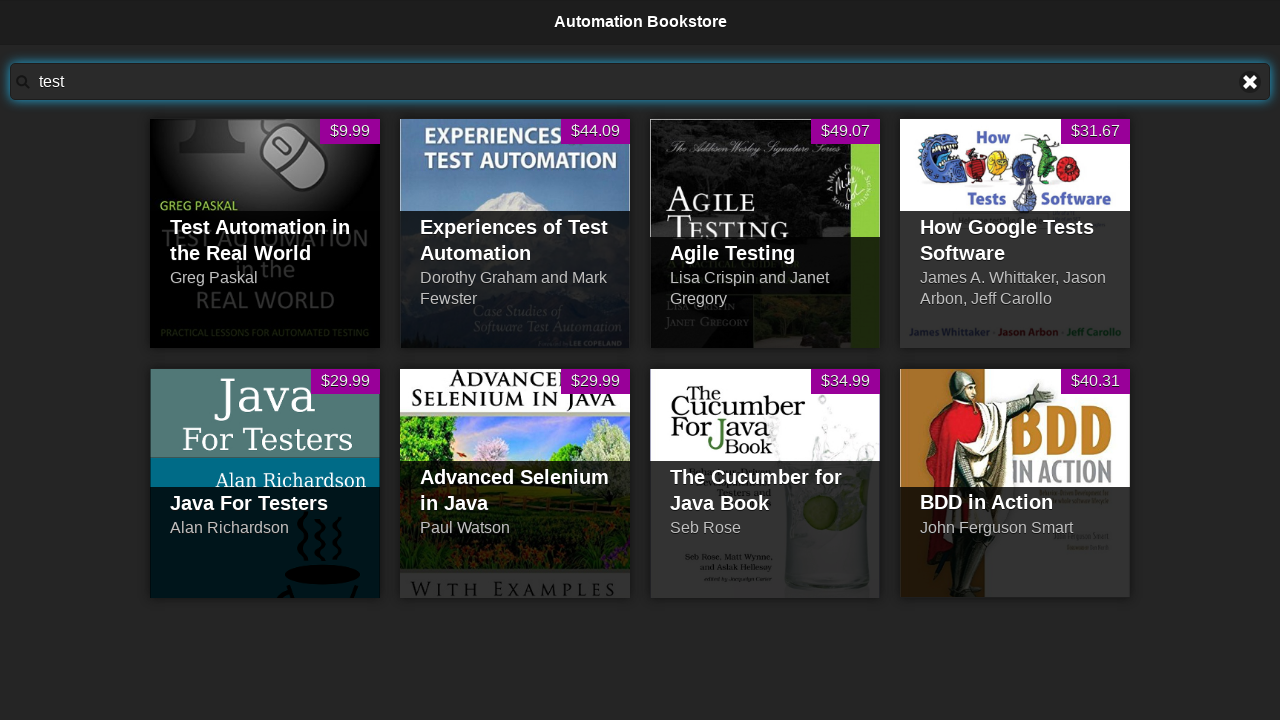

Clear text icon appeared
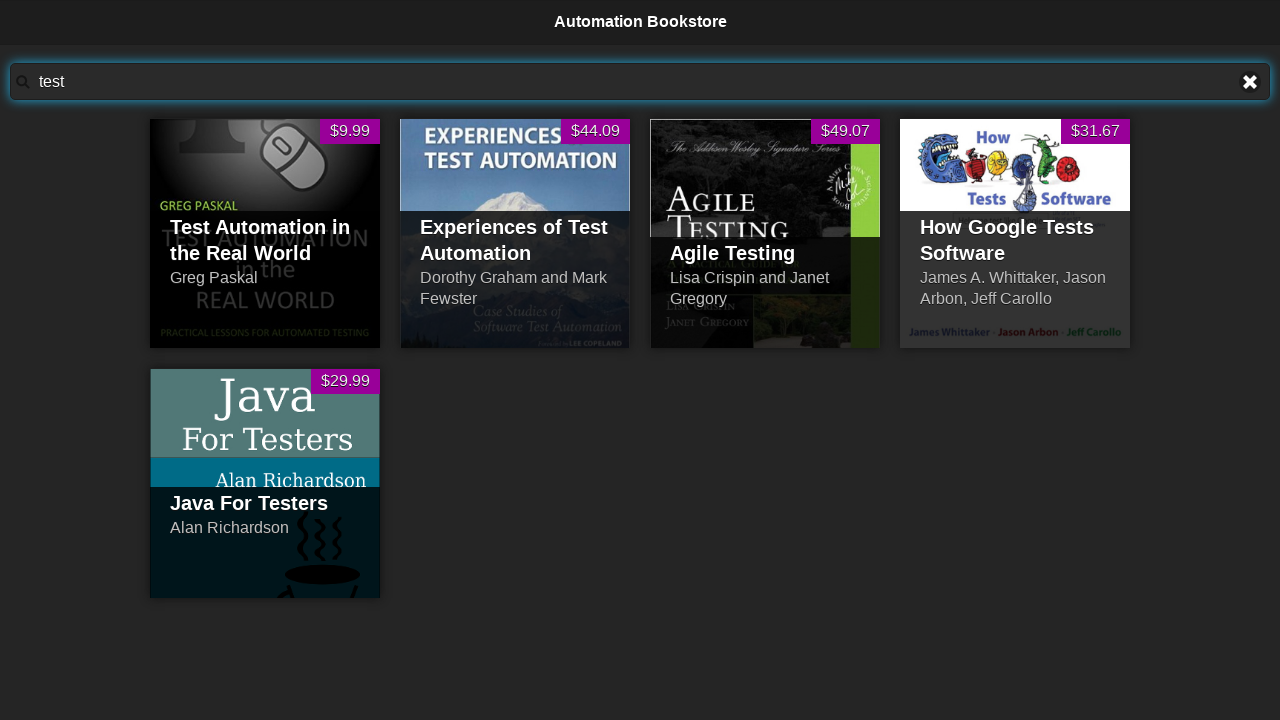

Clicked clear icon to clear search text at (1250, 82) on a[title='Clear text']
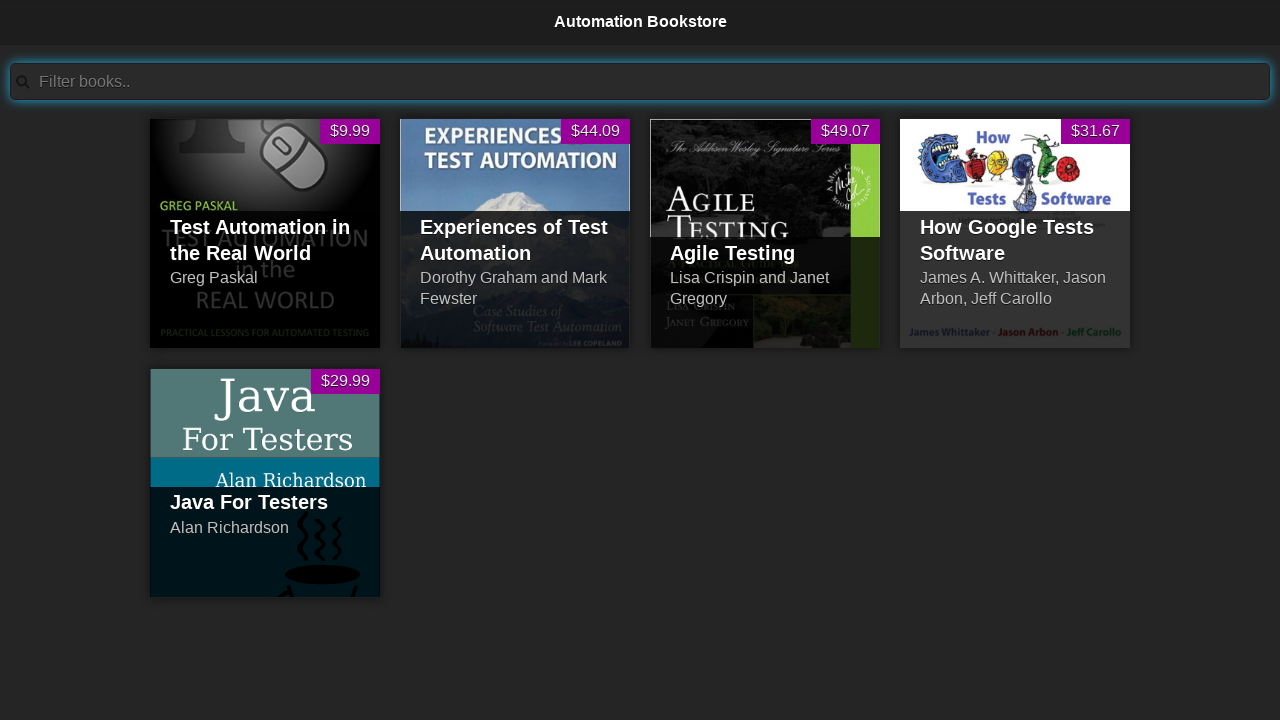

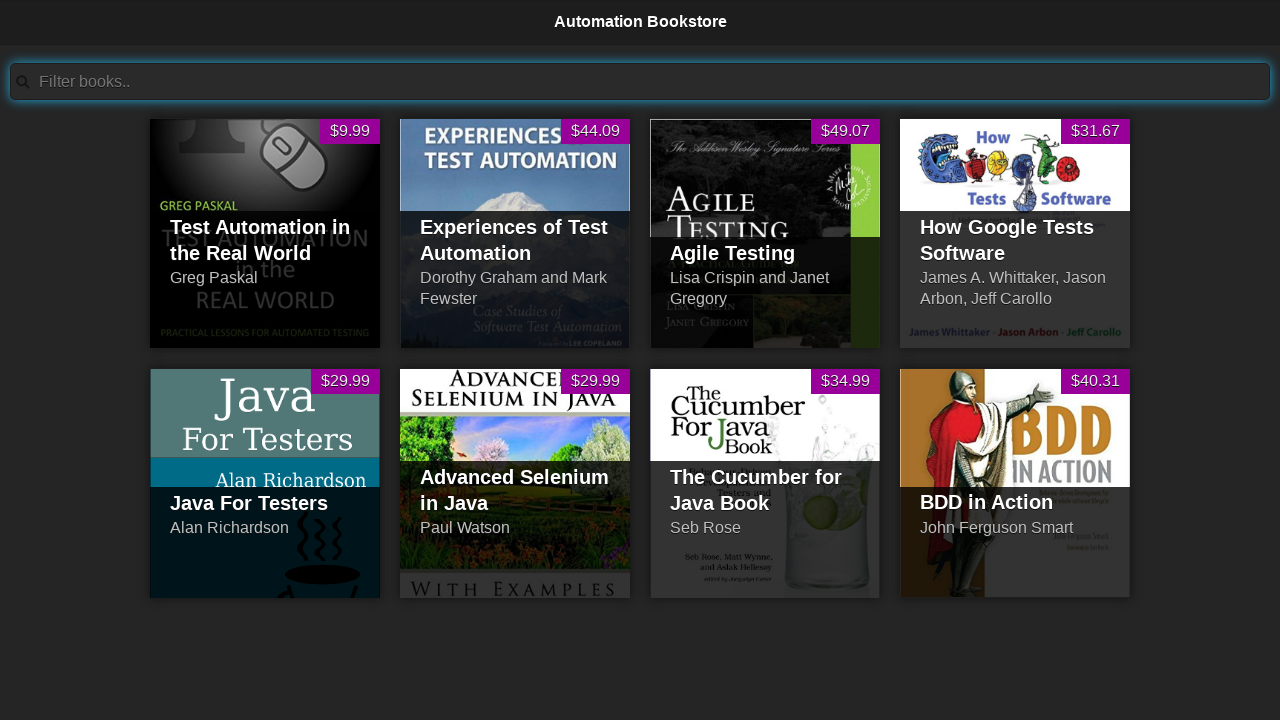